Tests selecting the "Yes" radio button on the DemoQA radio button practice page and verifies the success message appears

Starting URL: https://demoqa.com/radio-button

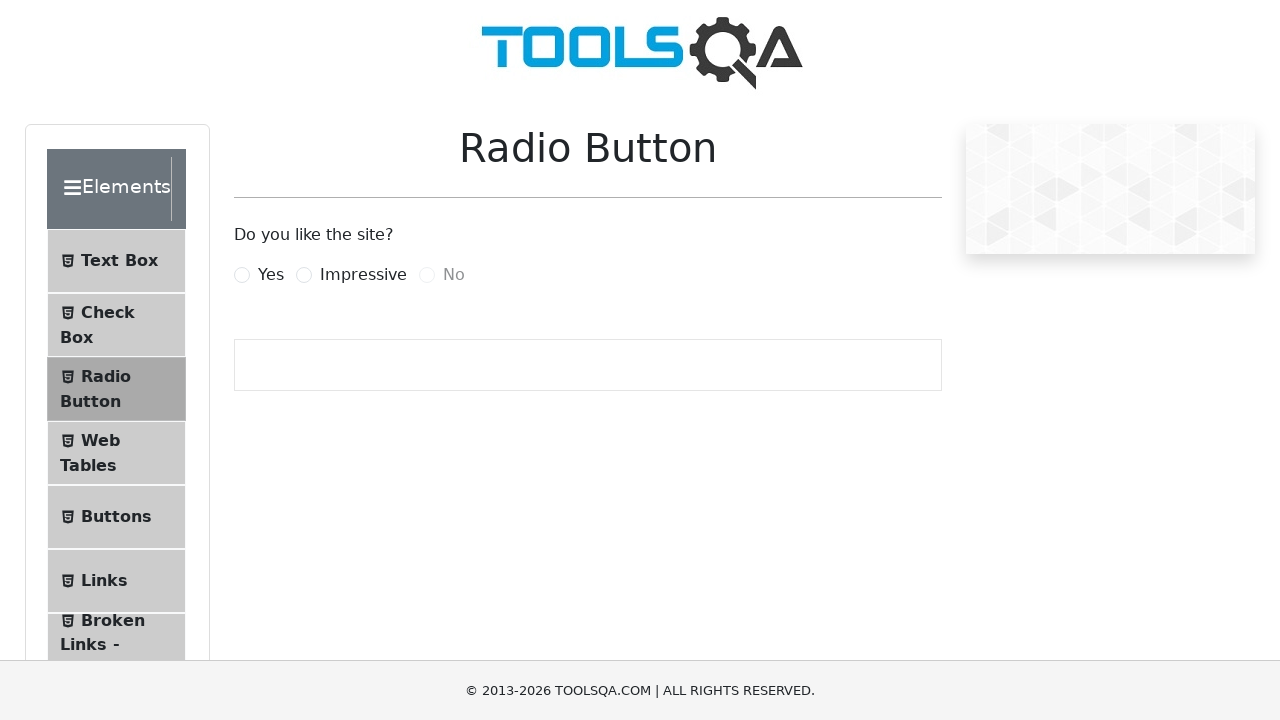

Navigated to DemoQA radio button practice page
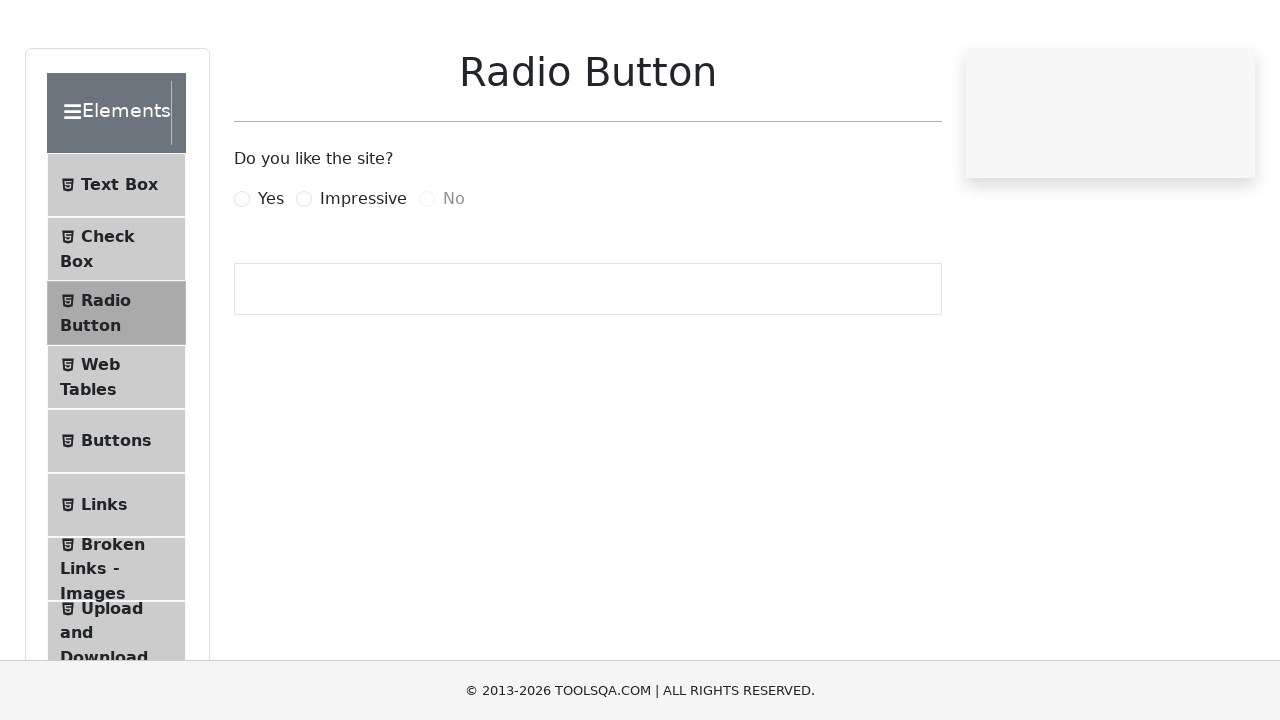

Clicked the 'Yes' radio button label at (271, 275) on label[for='yesRadio']
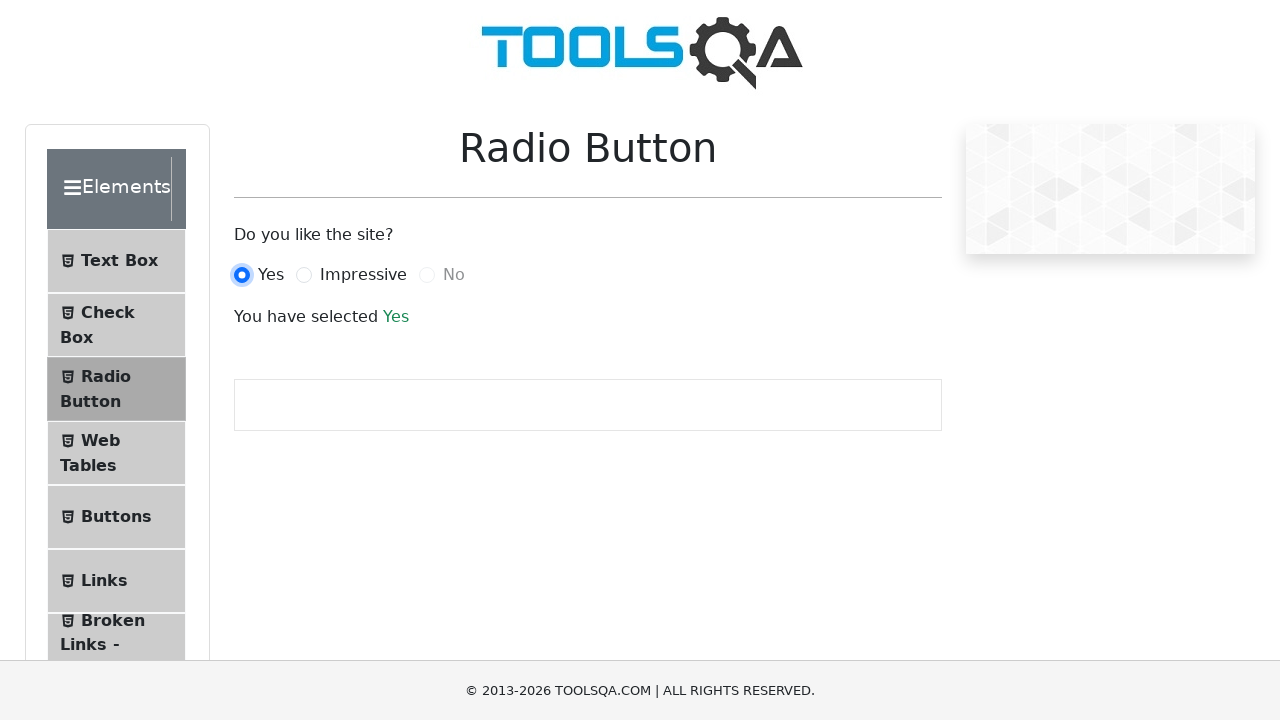

Success message appeared after selecting 'Yes' radio button
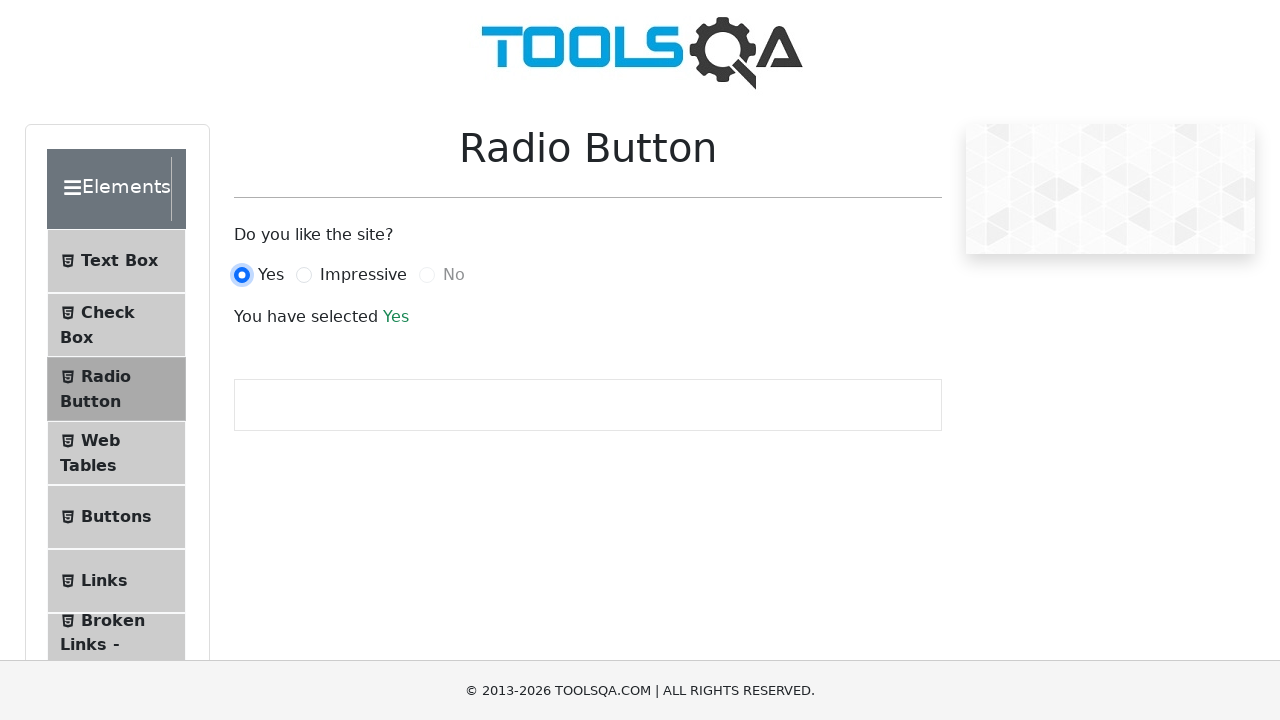

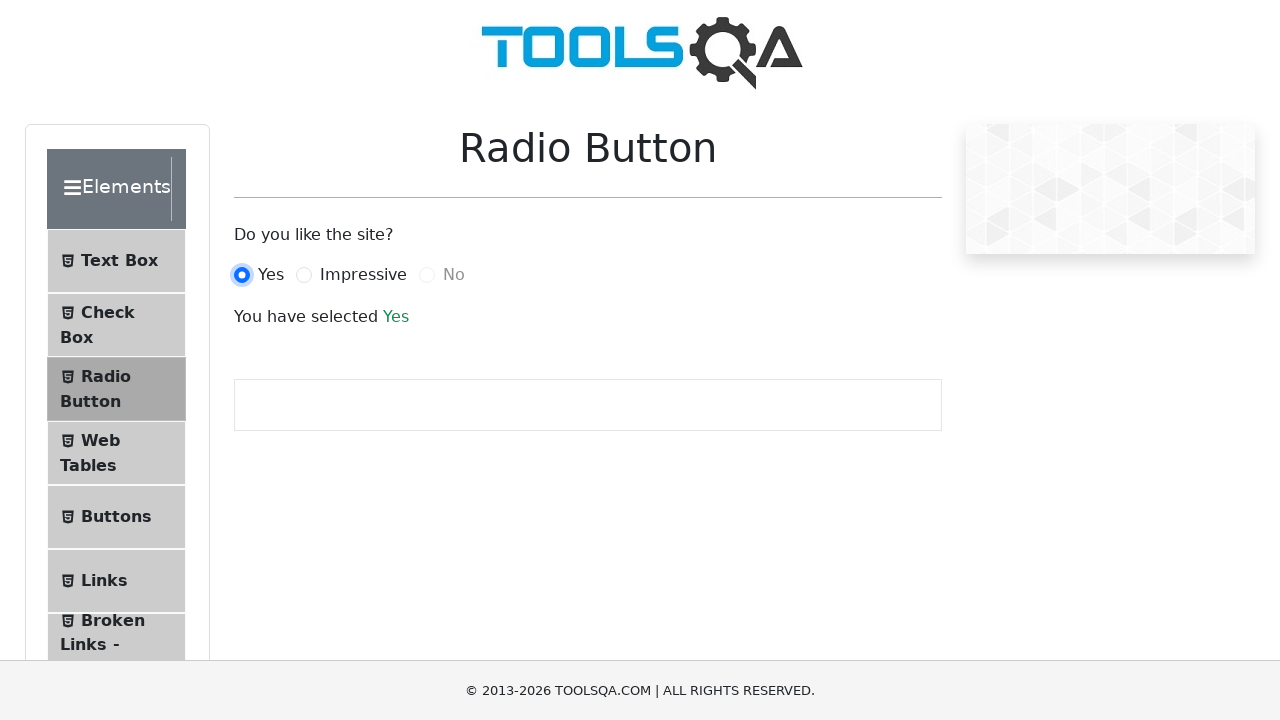